Tests submitting a practice form with all valid inputs including name, gender, email, phone, date of birth, subjects, hobbies, address, and state/city selection.

Starting URL: https://demoqa.com/automation-practice-form

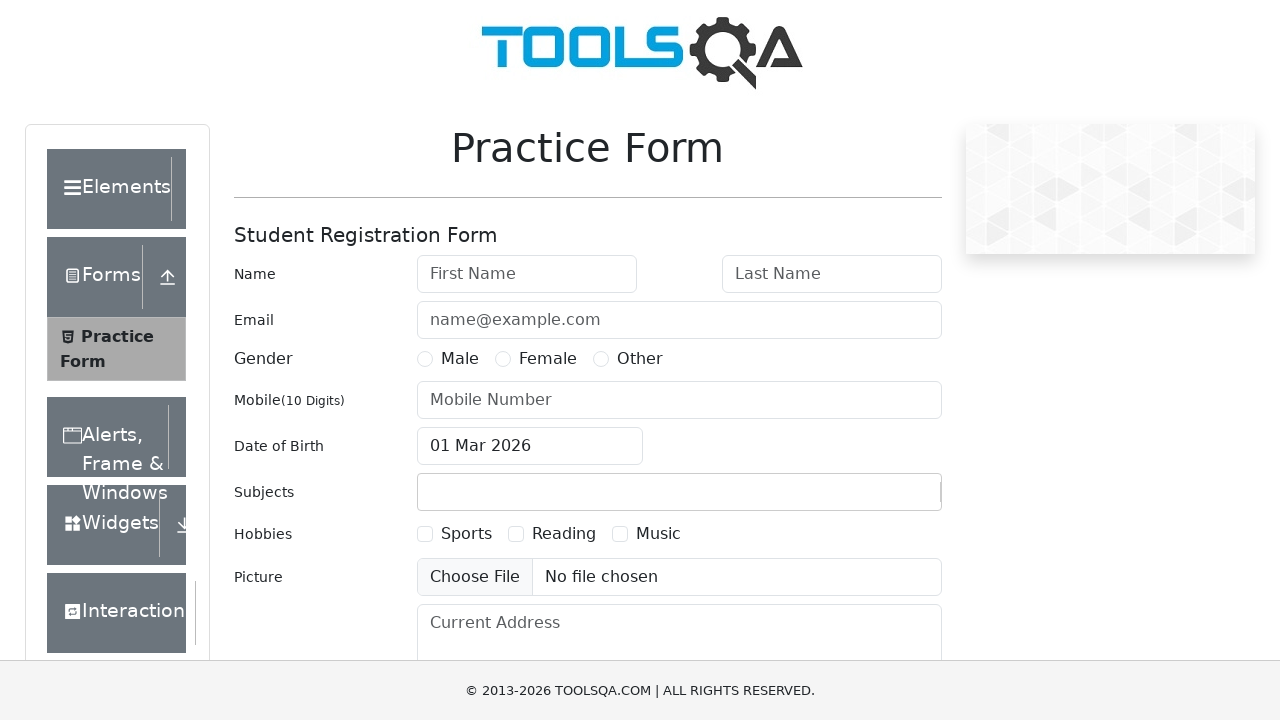

Filled first name field with 'John' on #firstName
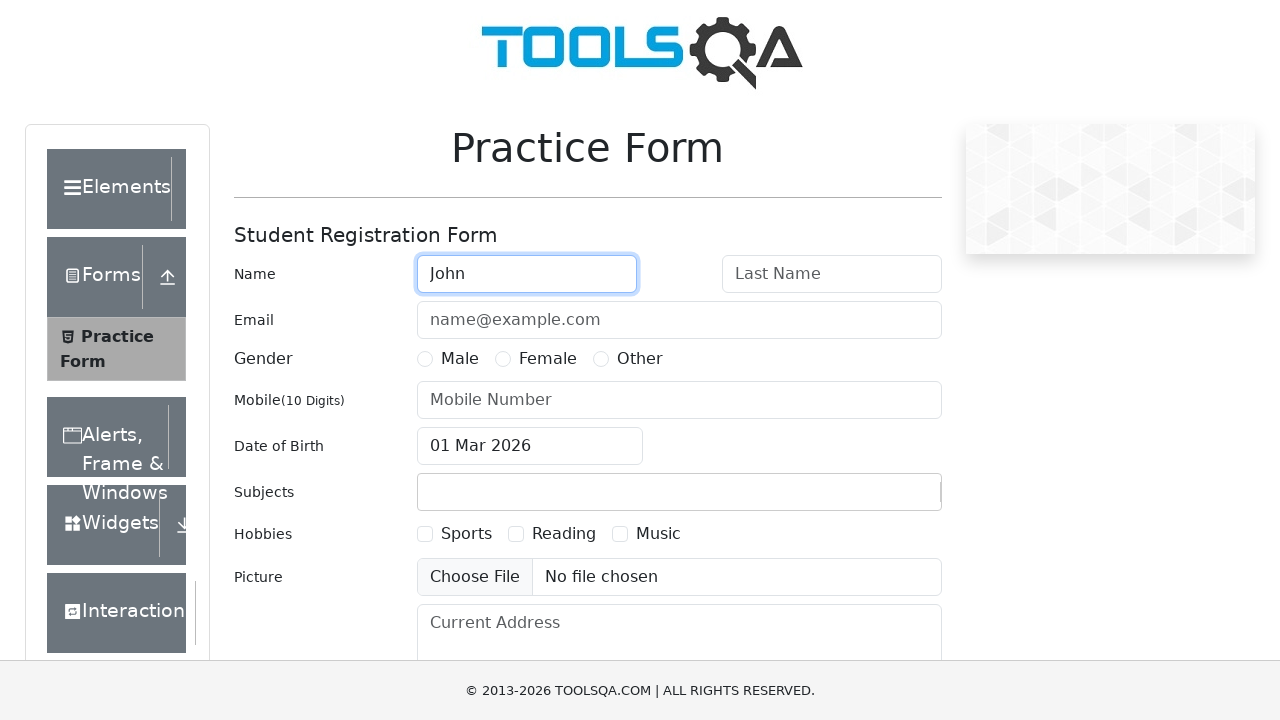

Filled last name field with 'Doe' on #lastName
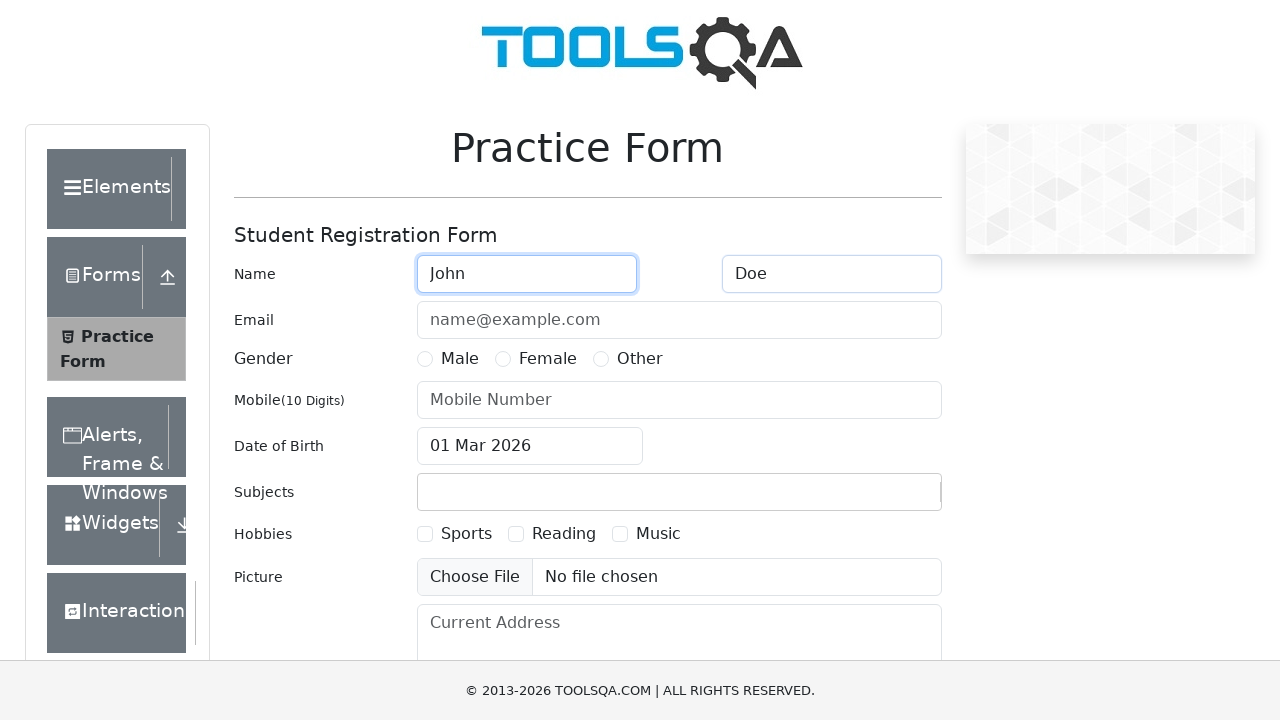

Selected Male radio button for gender at (460, 359) on label[for="gender-radio-1"]
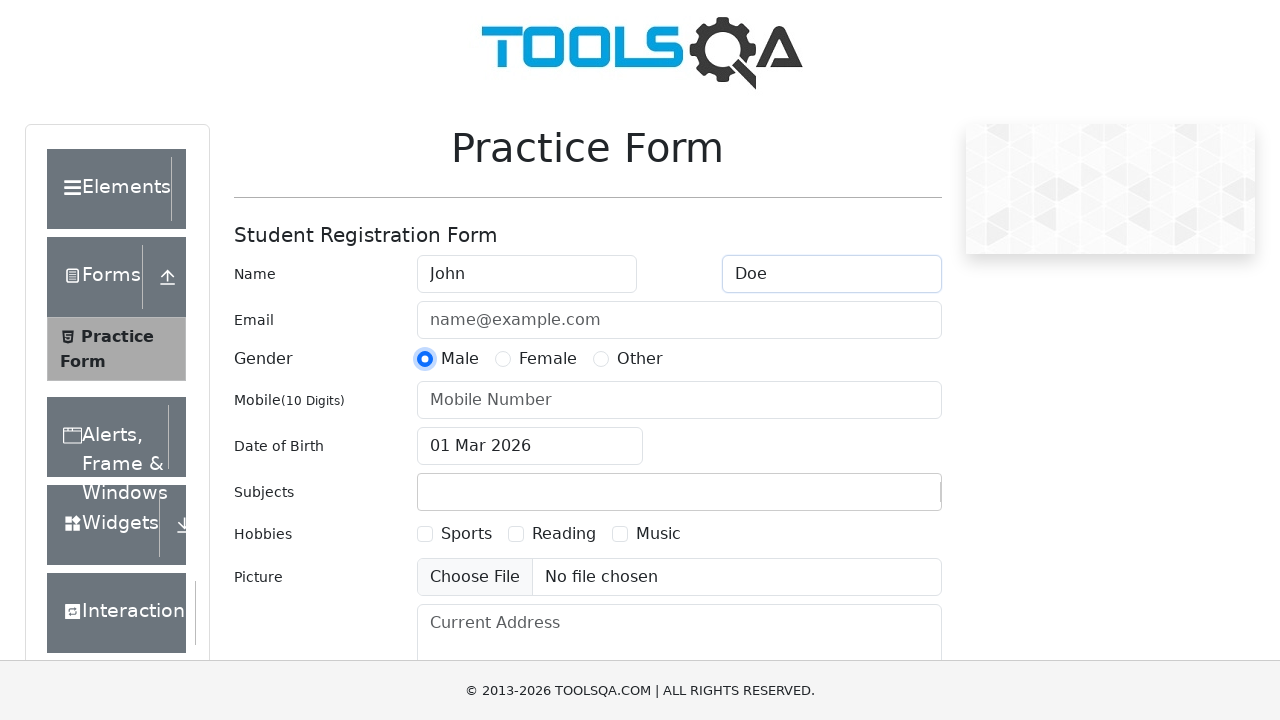

Filled email field with 'john.doe@example.com' on #userEmail
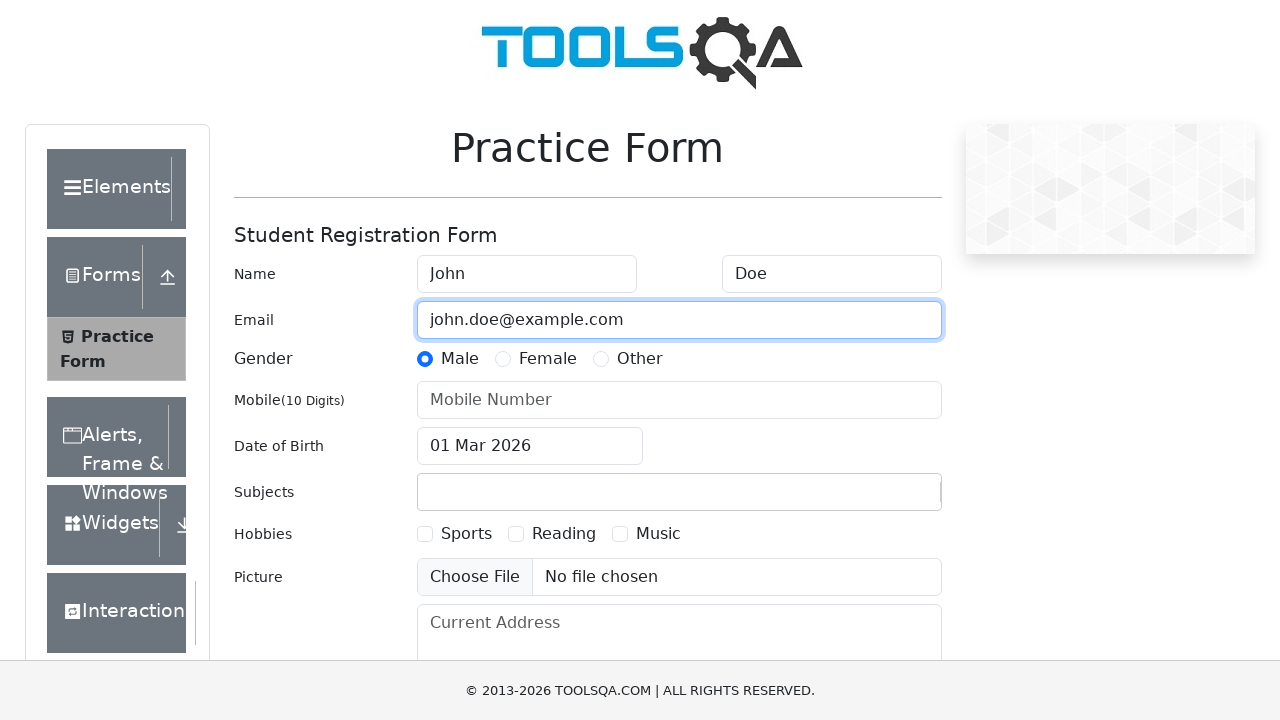

Filled mobile number field with '1234567890' on #userNumber
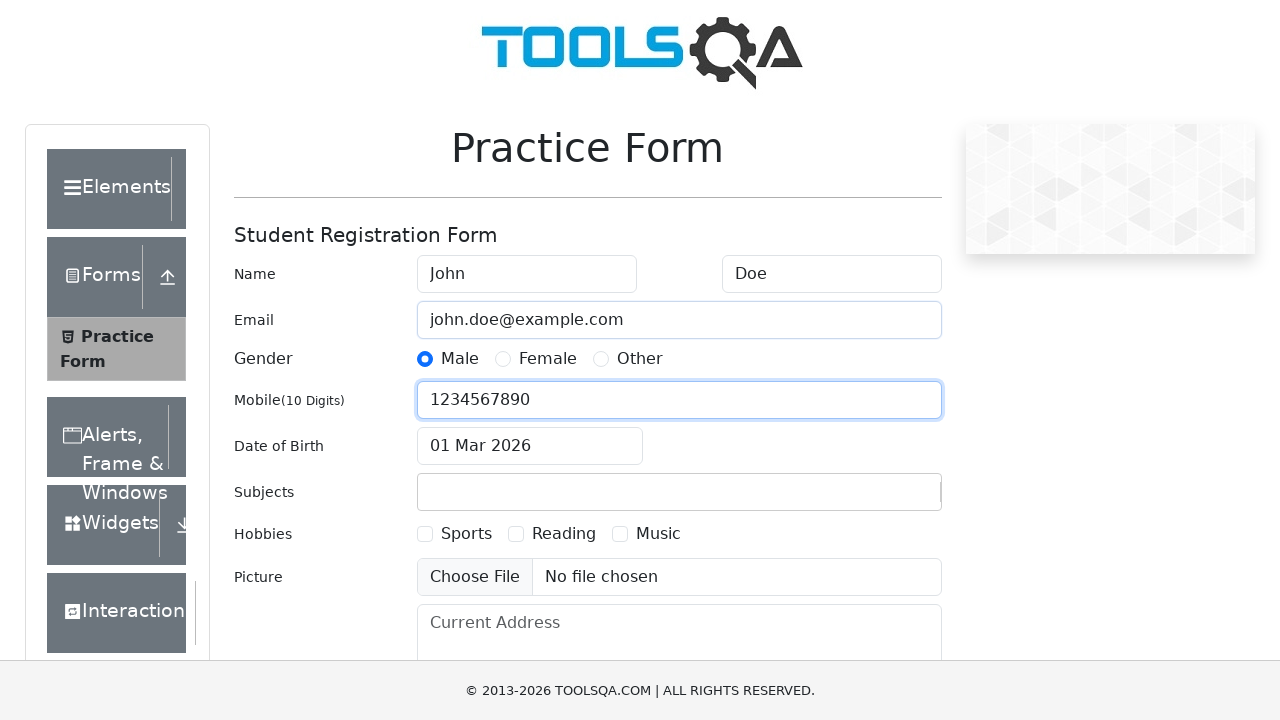

Clicked date of birth input to open date picker at (530, 446) on #dateOfBirthInput
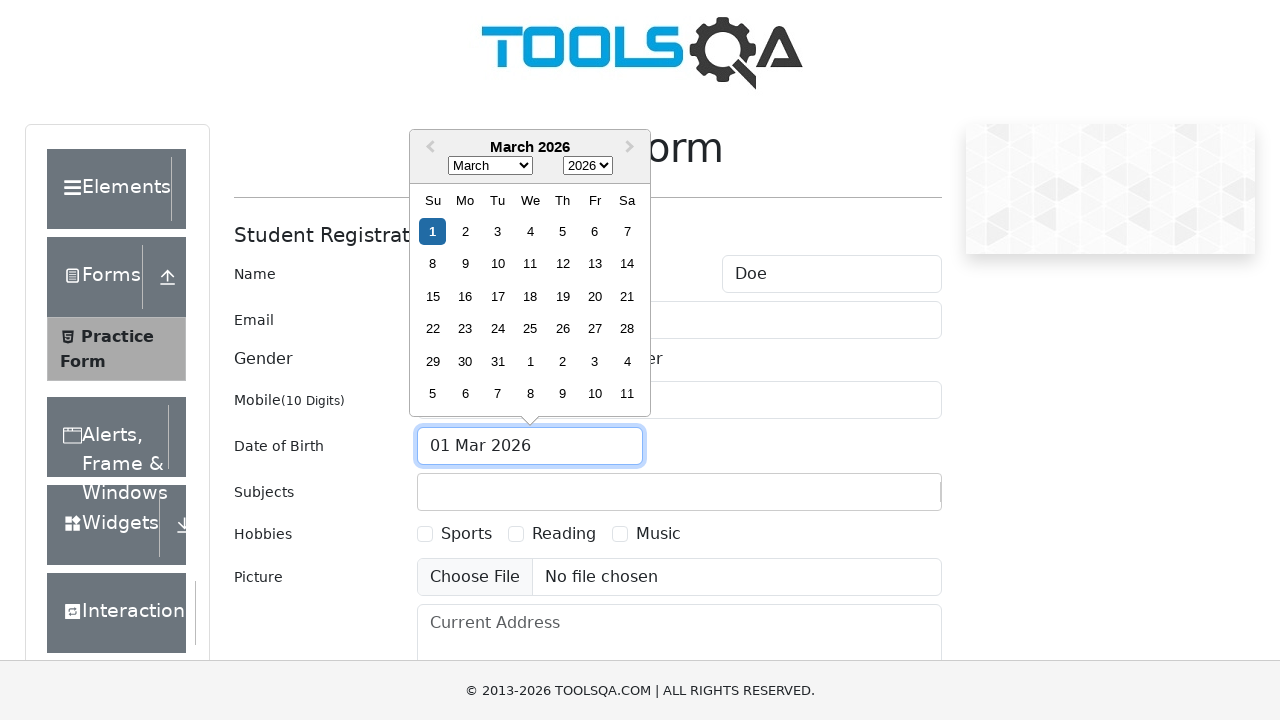

Selected May as the birth month on .react-datepicker__month-select
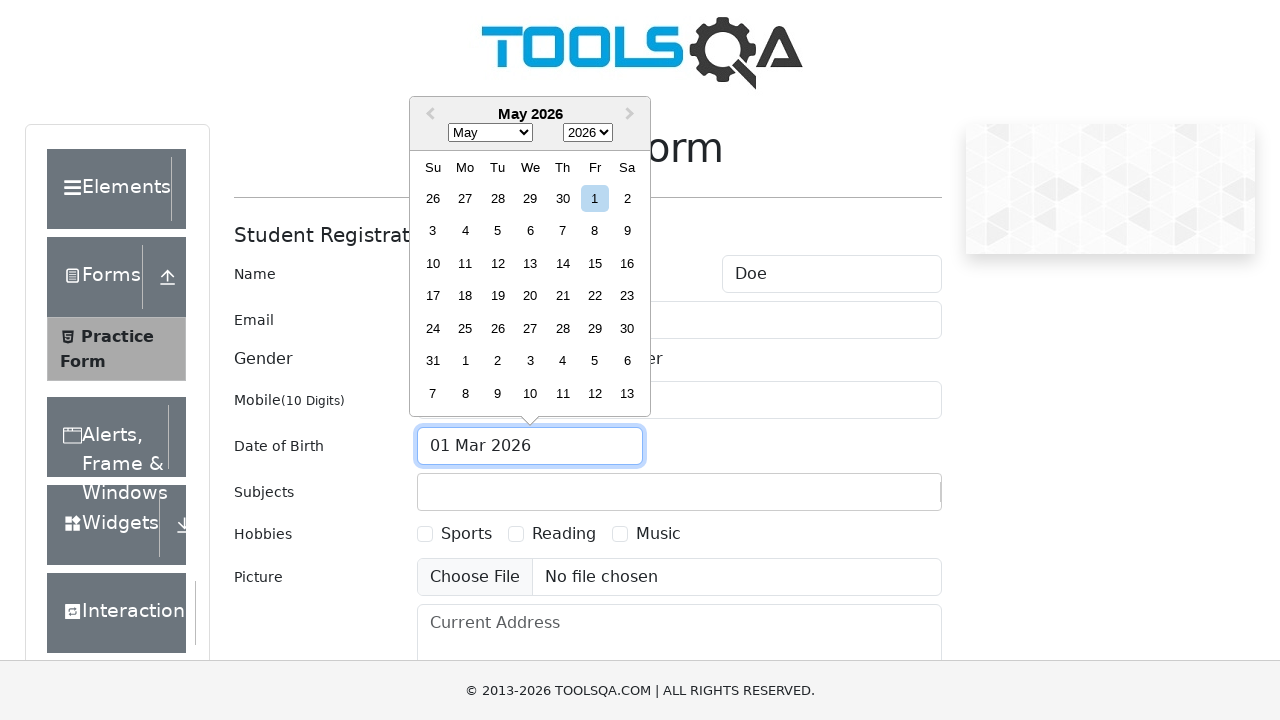

Selected 1995 as the birth year on .react-datepicker__year-select
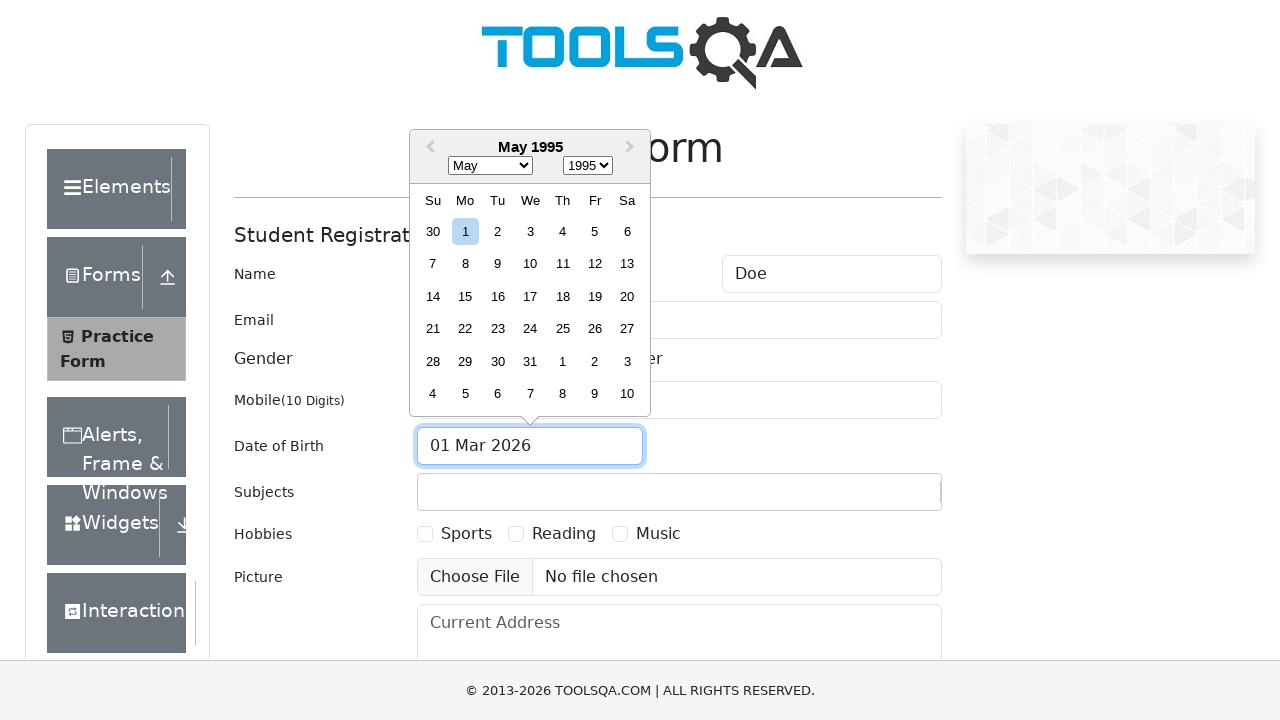

Selected day 15 for the date of birth at (465, 296) on .react-datepicker__day--015
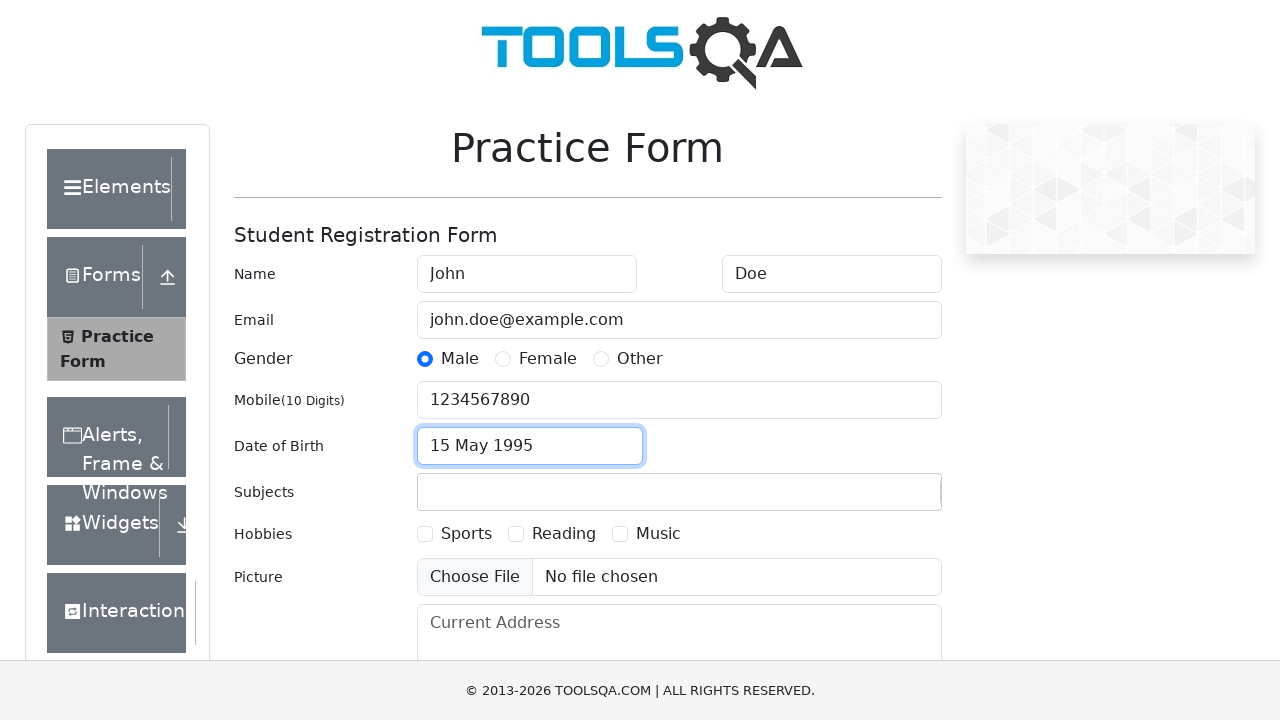

Filled subjects input with 'Maths' on #subjectsInput
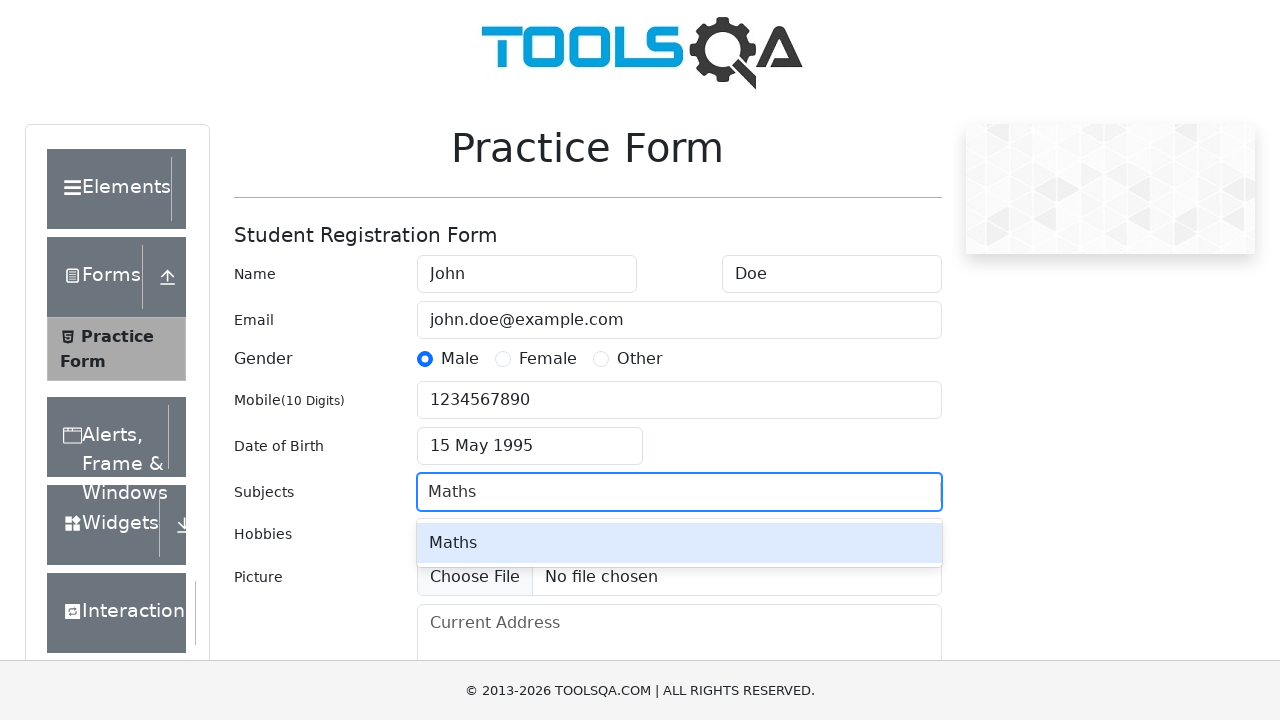

Pressed Enter to add Maths as a subject on #subjectsInput
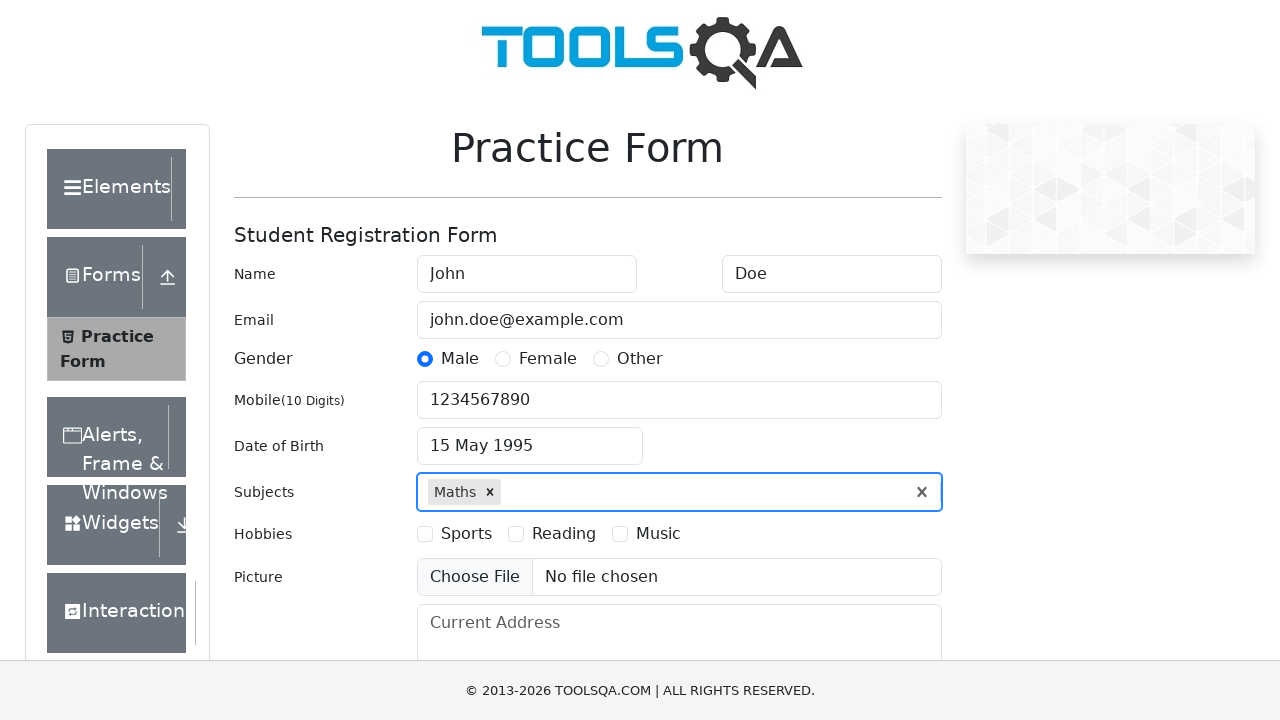

Selected Sports checkbox for hobbies at (466, 534) on label[for="hobbies-checkbox-1"]
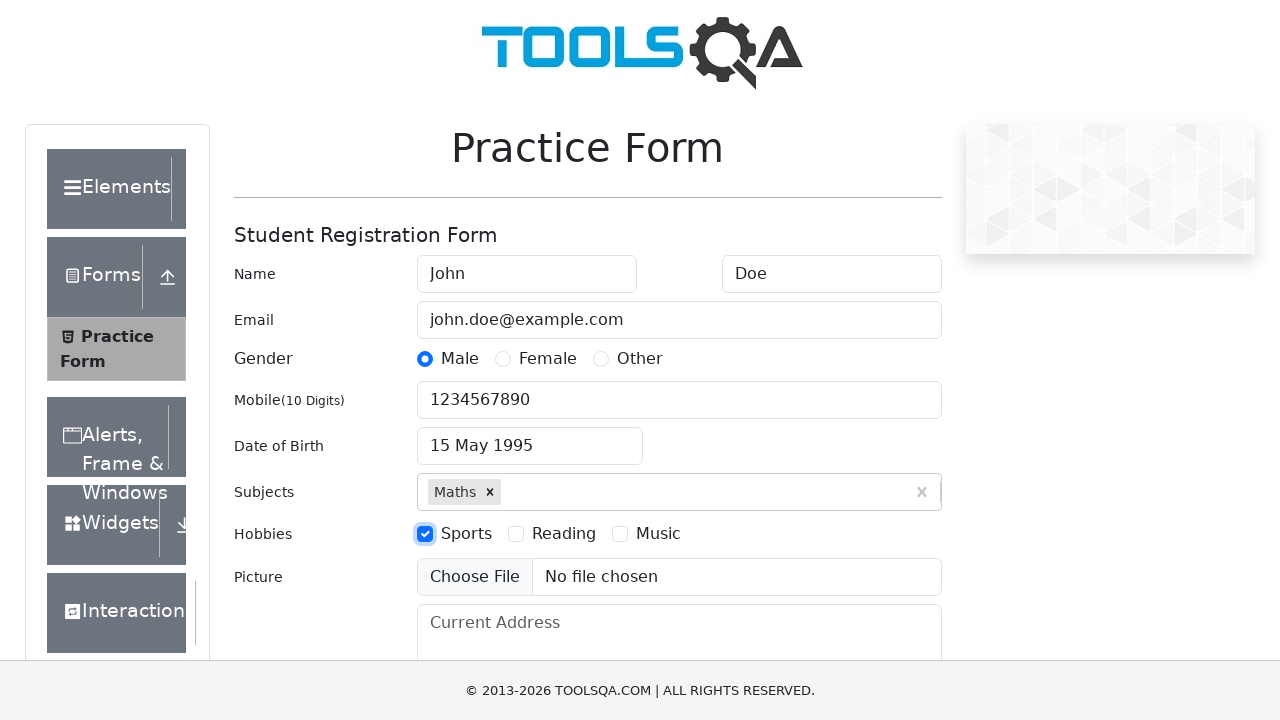

Filled current address with '123 Main St, City, Country' on #currentAddress
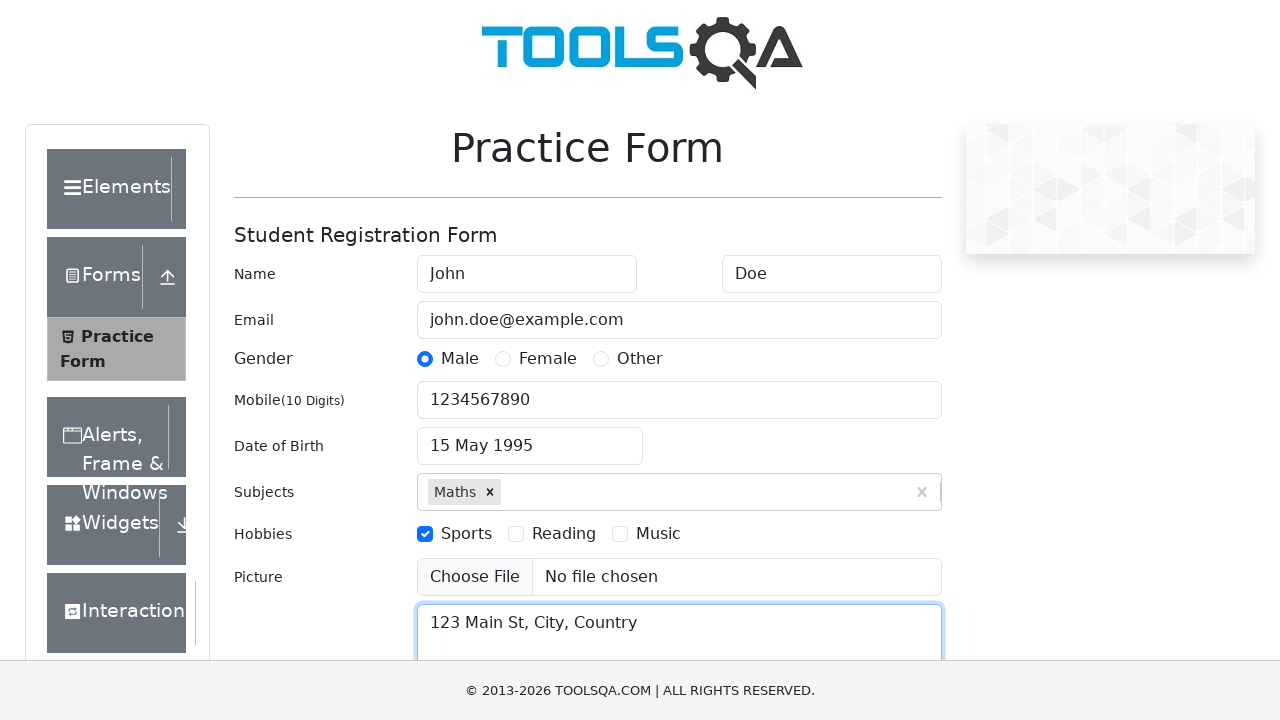

Filled state selection input with 'NCR' on #react-select-3-input
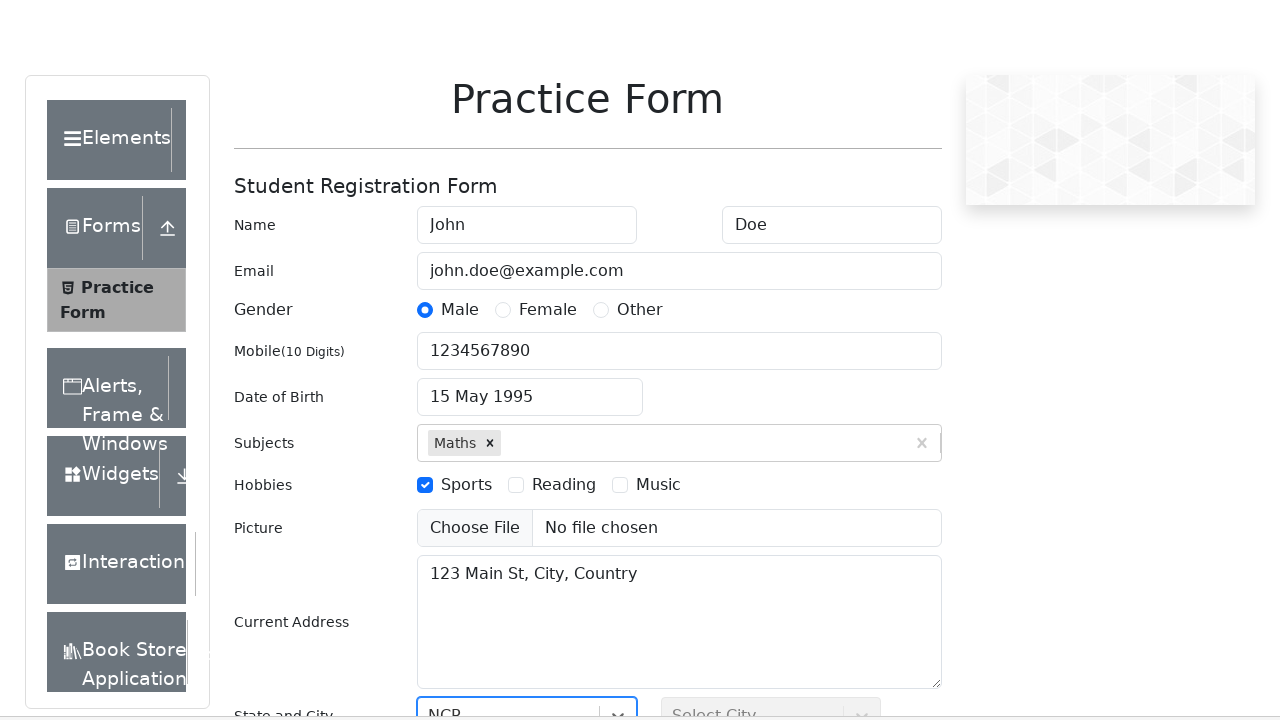

Pressed Enter to select NCR as the state on #react-select-3-input
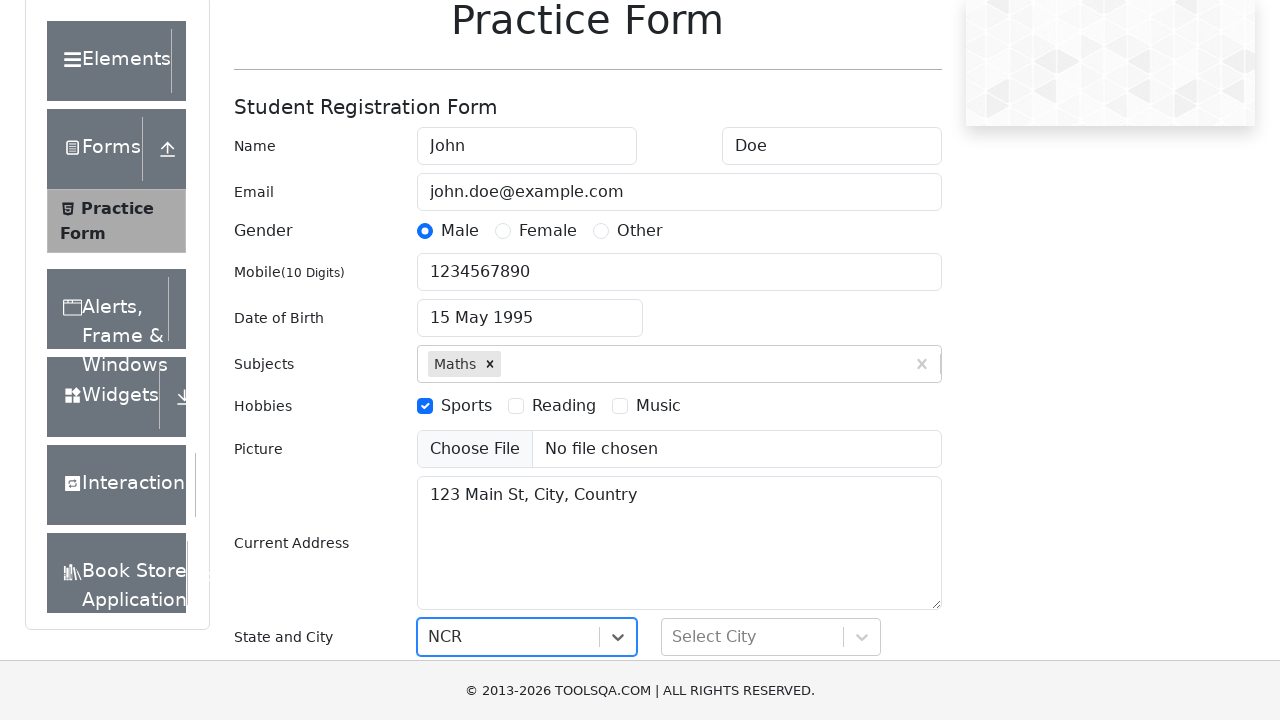

Filled city selection input with 'Delhi' on #react-select-4-input
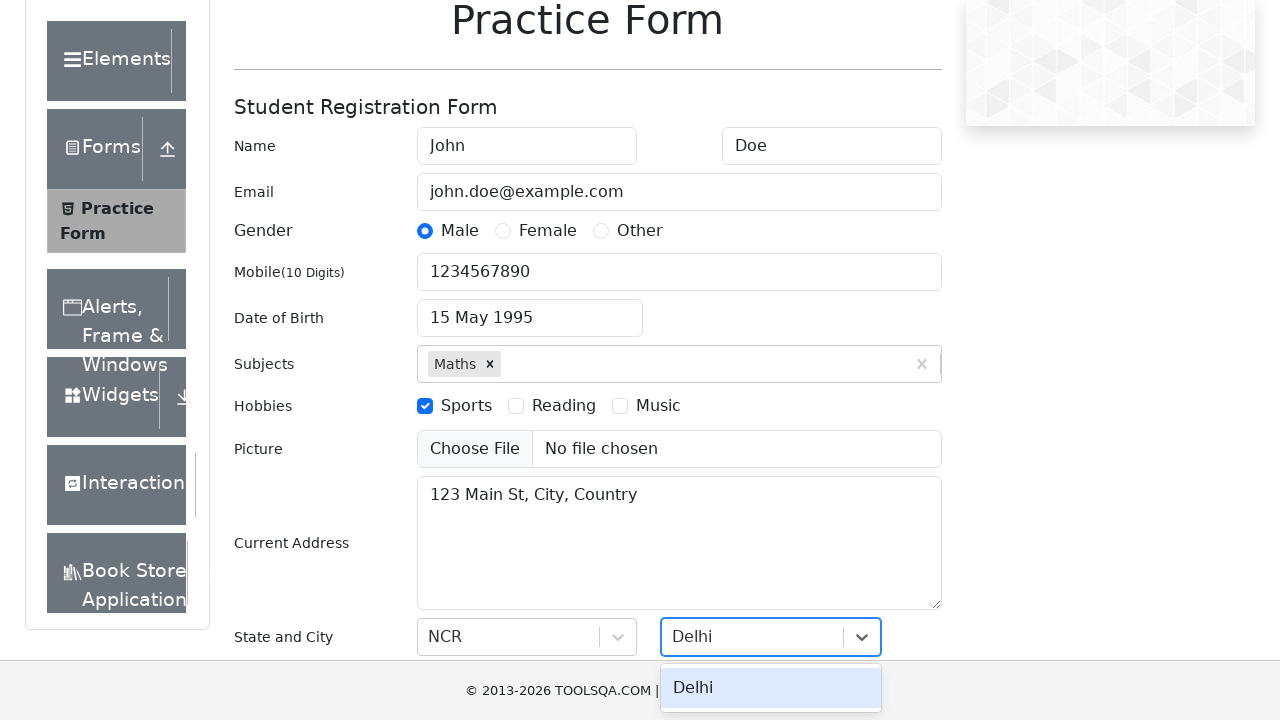

Pressed Enter to select Delhi as the city on #react-select-4-input
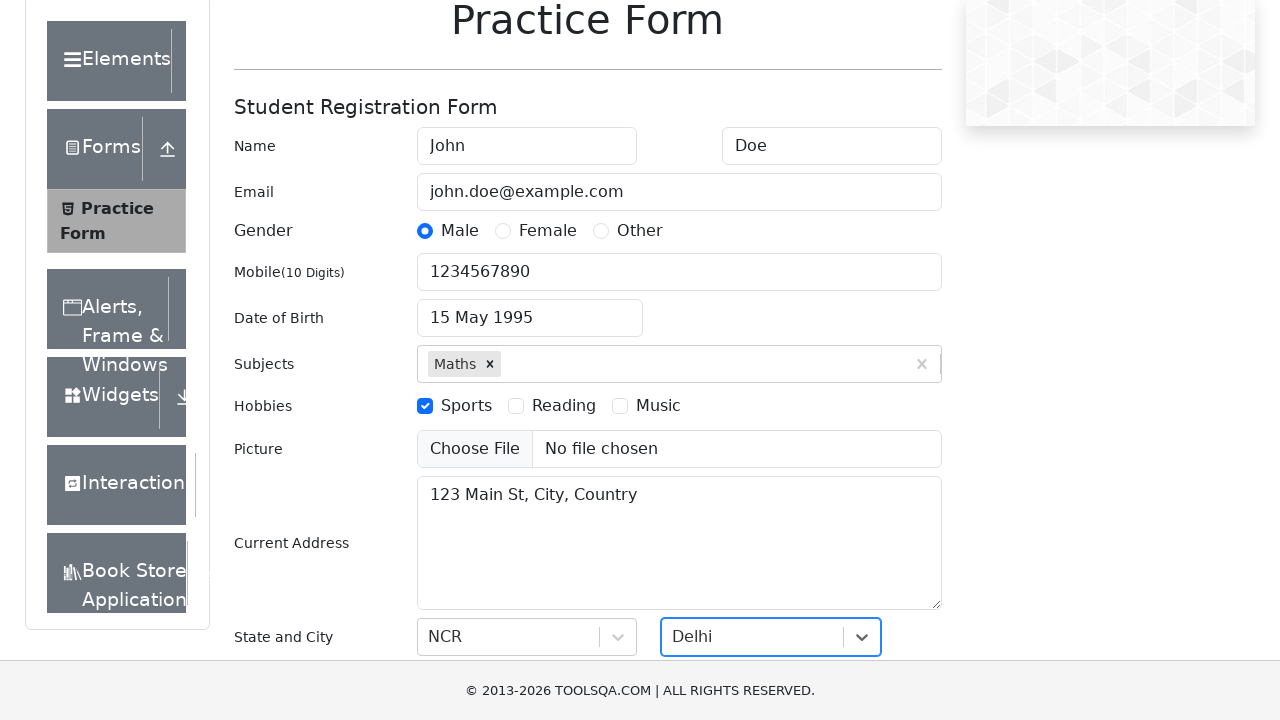

Clicked submit button to submit the practice form at (885, 499) on #submit
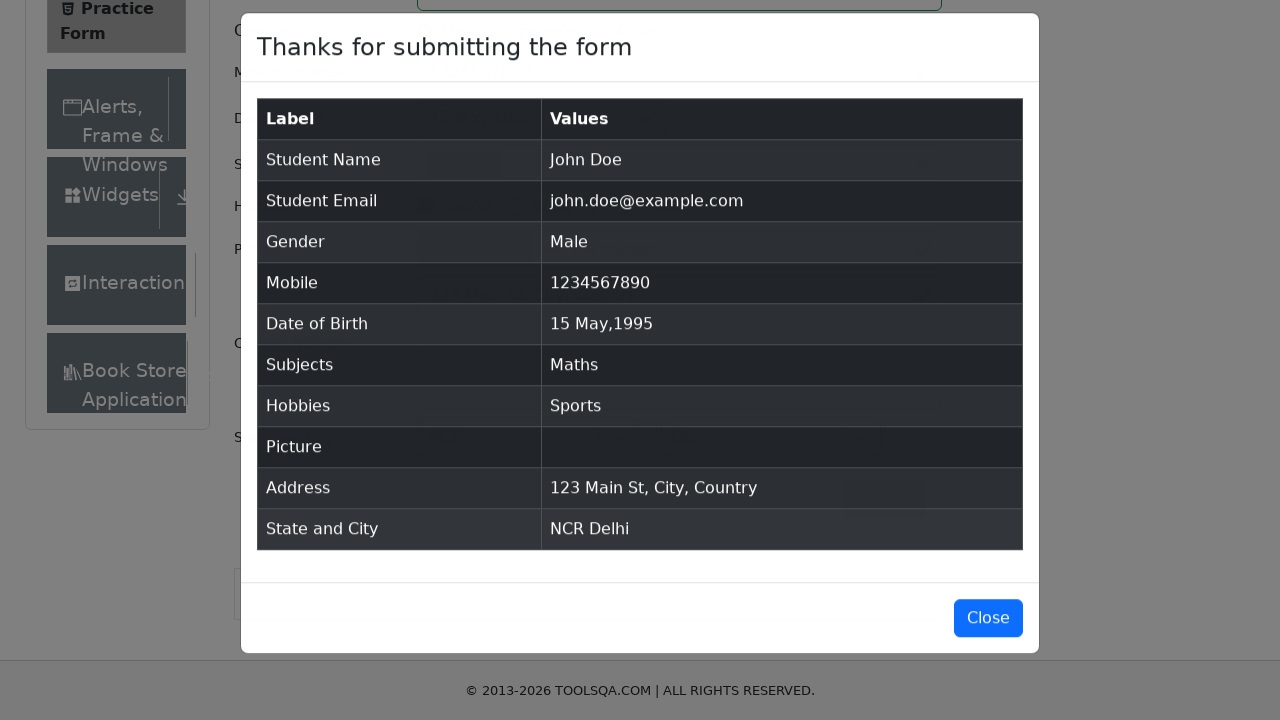

Modal content loaded after form submission
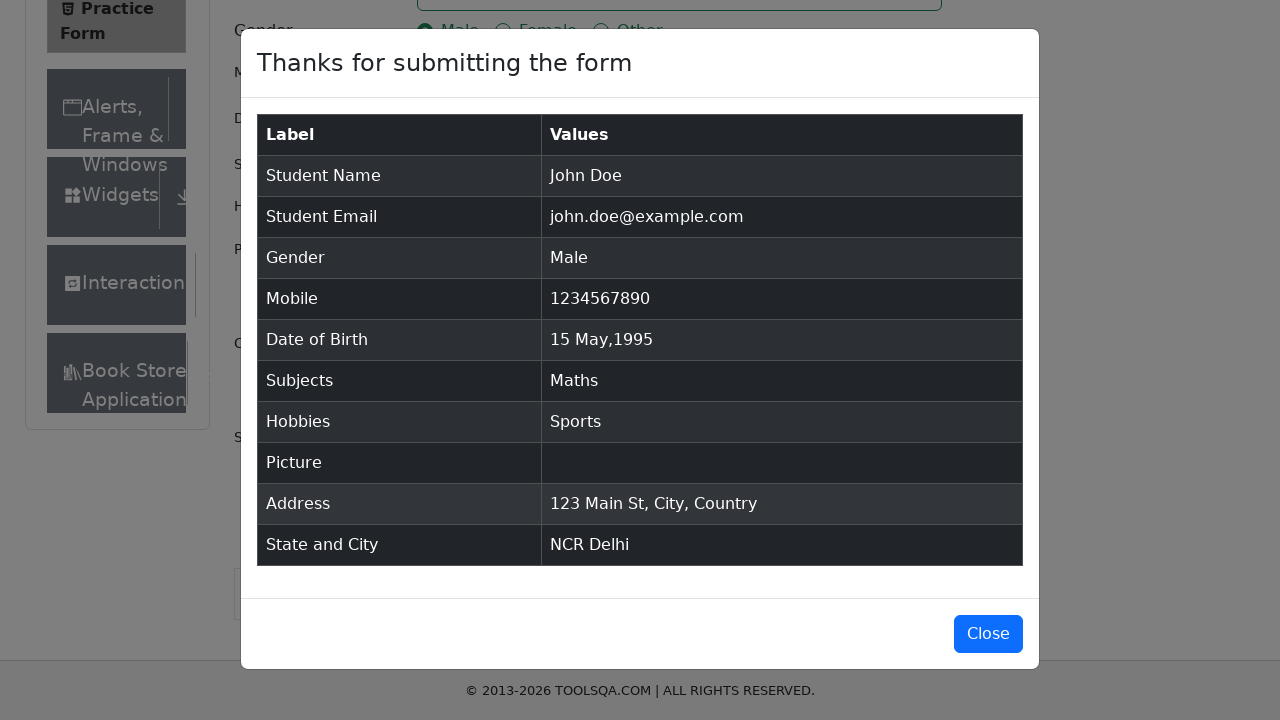

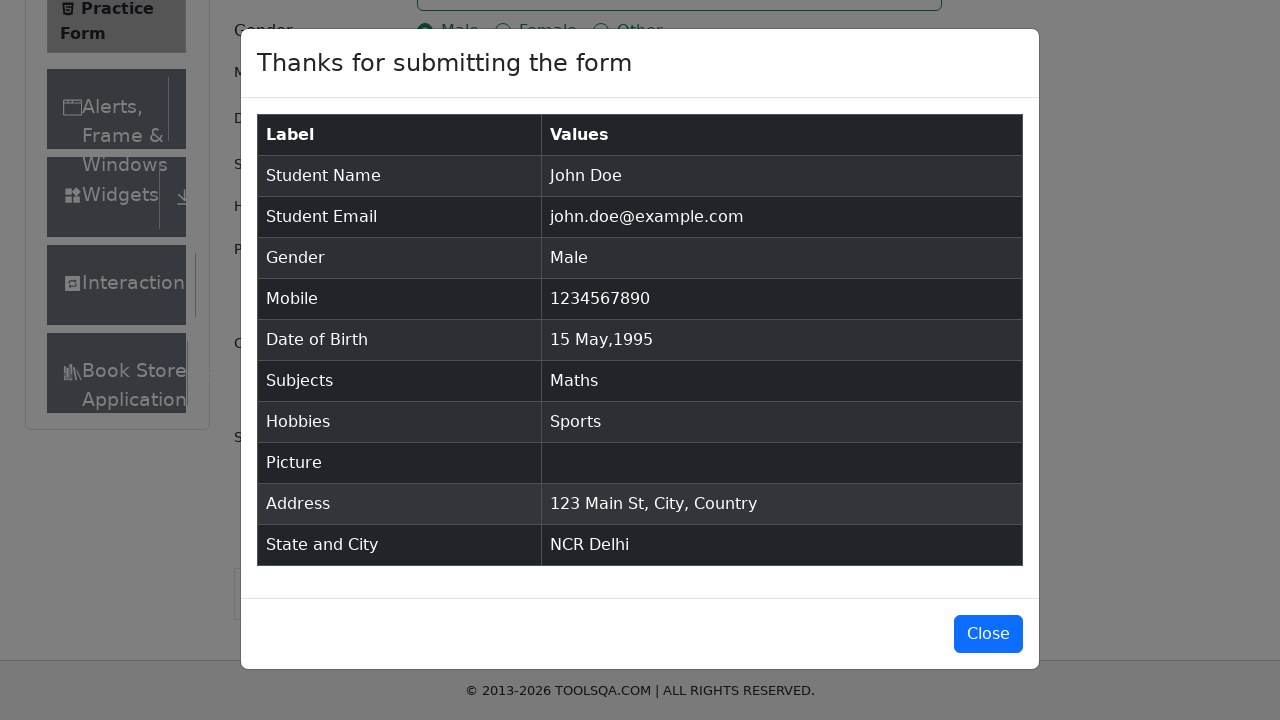